Tests visibility toggling of an input field by clicking a hide button and verifying the element becomes hidden

Starting URL: https://rahulshettyacademy.com/AutomationPractice/

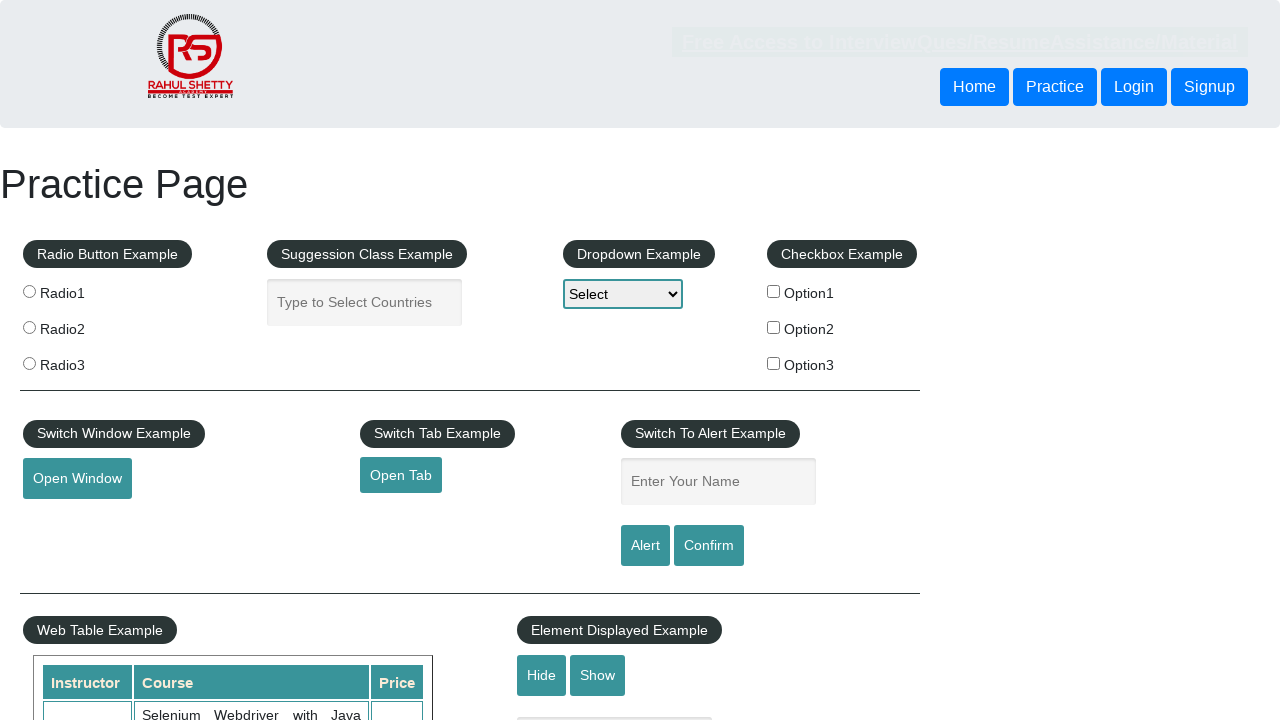

Navigated to AutomationPractice page
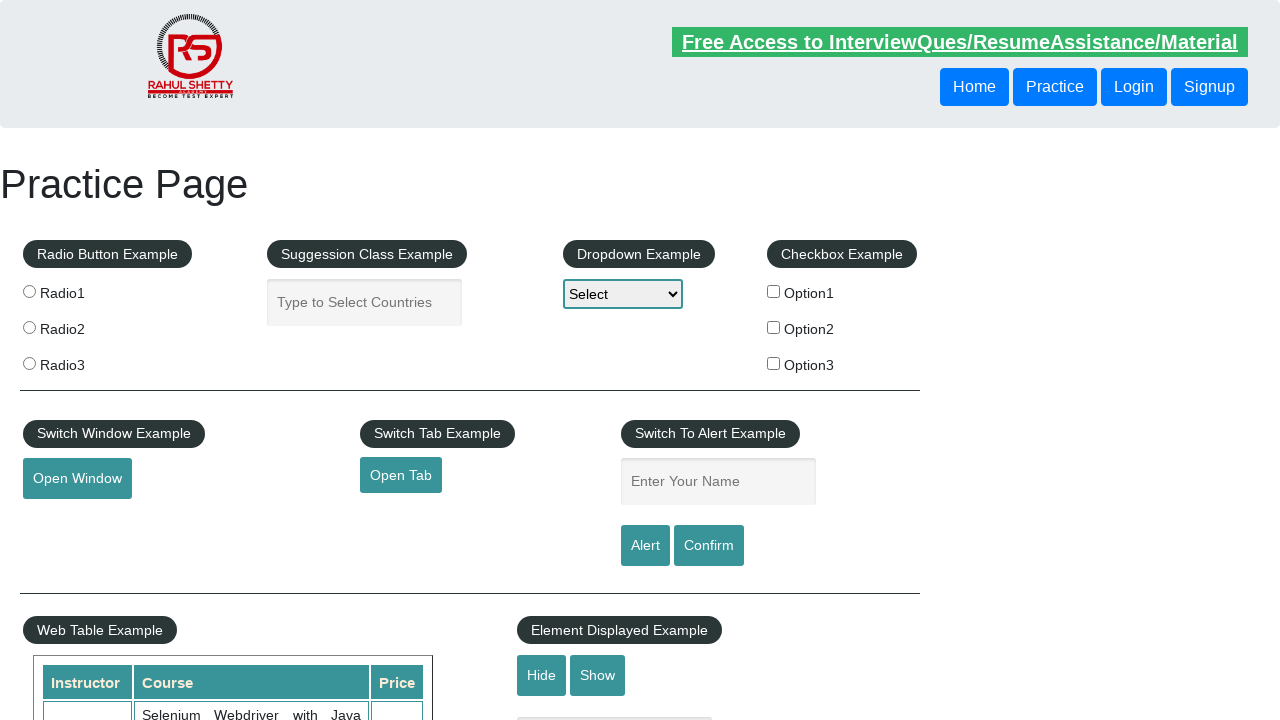

Verified input field with placeholder 'Hide/Show Example' is initially visible
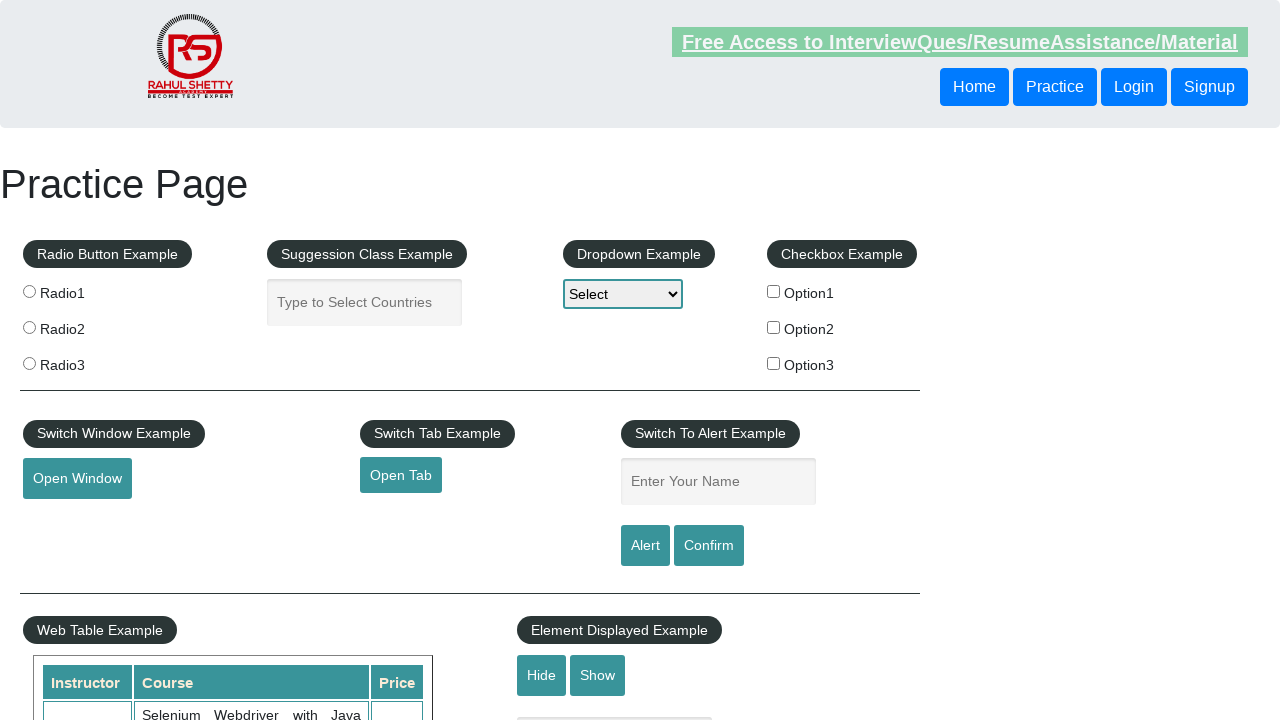

Clicked the hide button to toggle input field visibility at (542, 675) on #hide-textbox
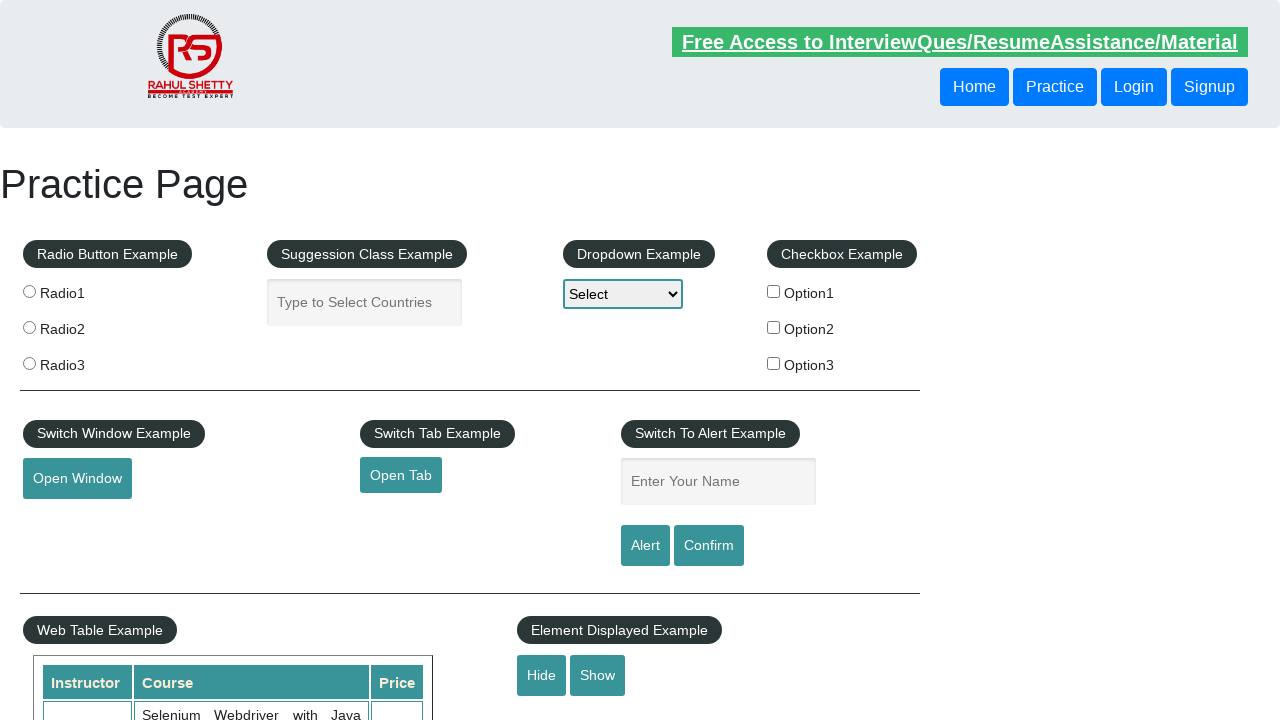

Verified input field is now hidden after clicking hide button
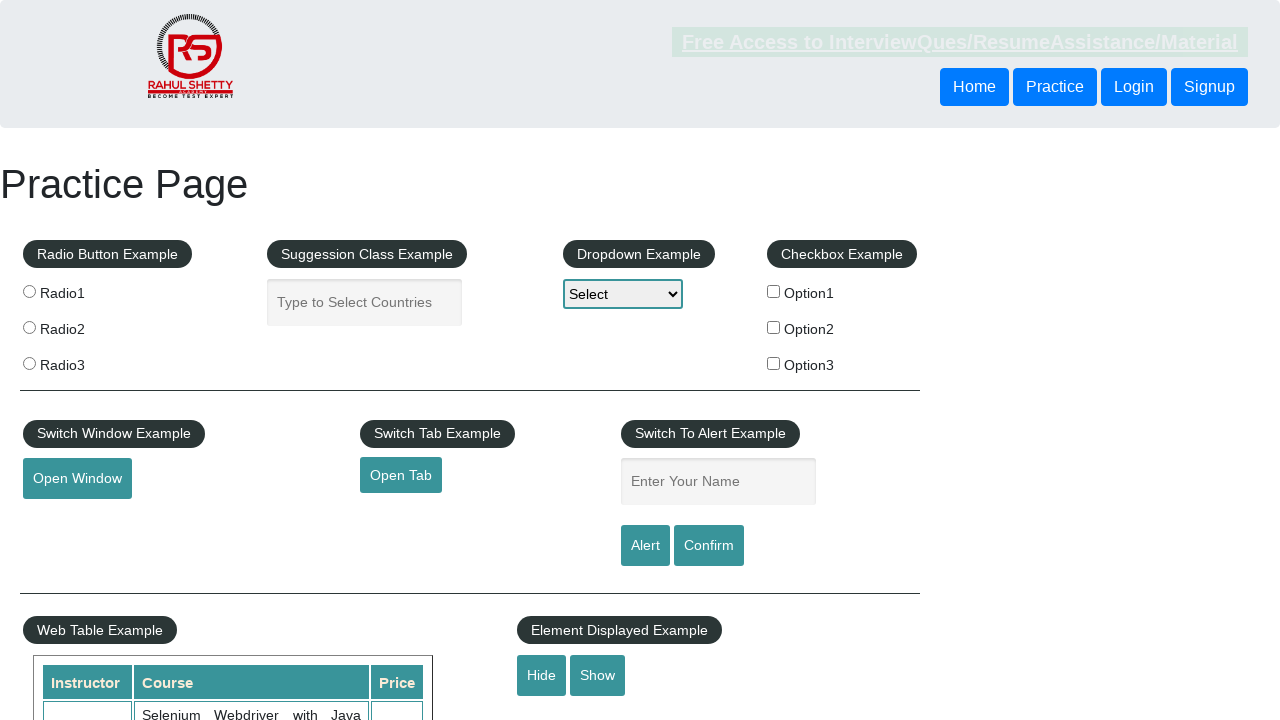

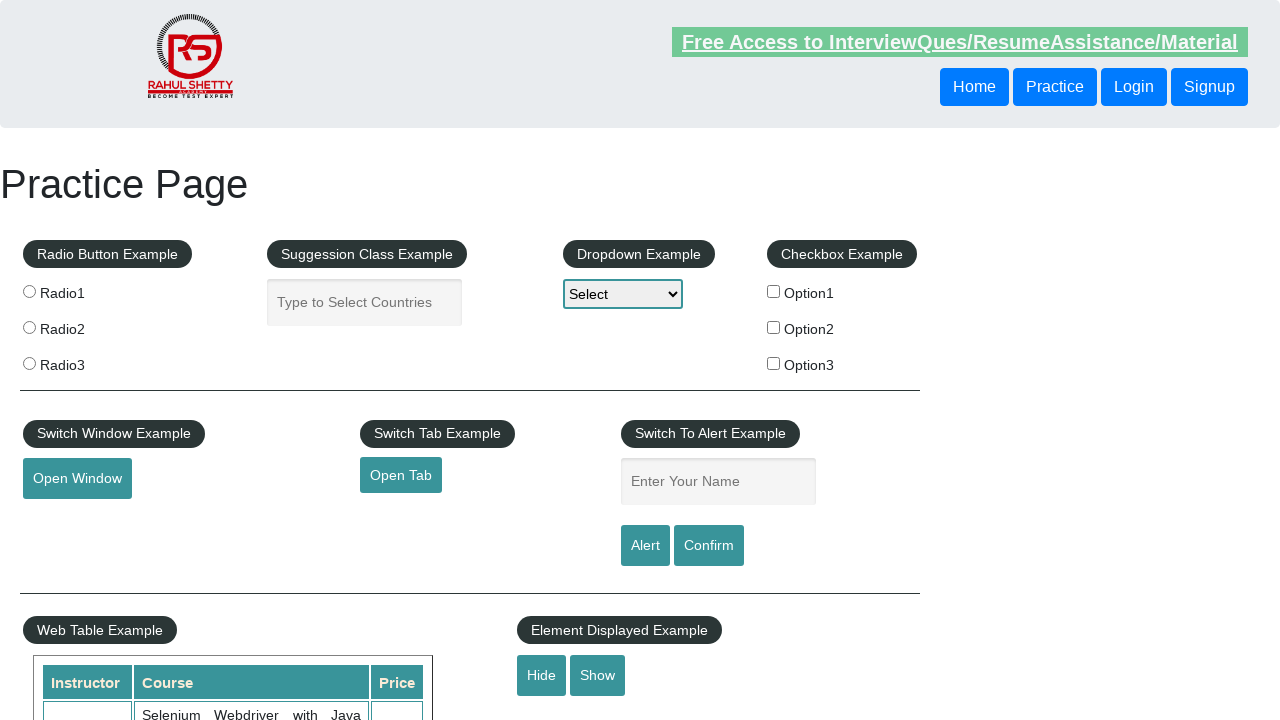